Tests multi-window handling by clicking a link that opens a new window, then iterating through windows to close a specific one based on its title.

Starting URL: https://opensource-demo.orangehrmlive.com/web/index.php/auth/login

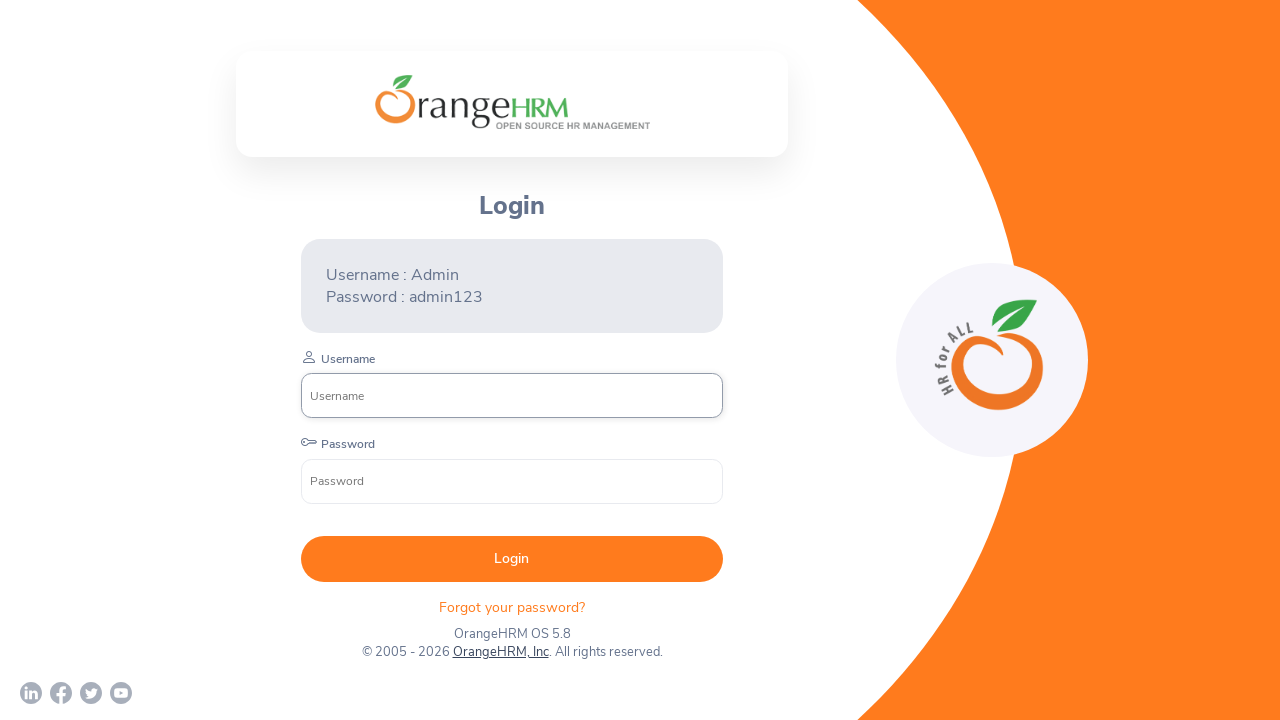

Waited for OrangeHRM, Inc link to be visible
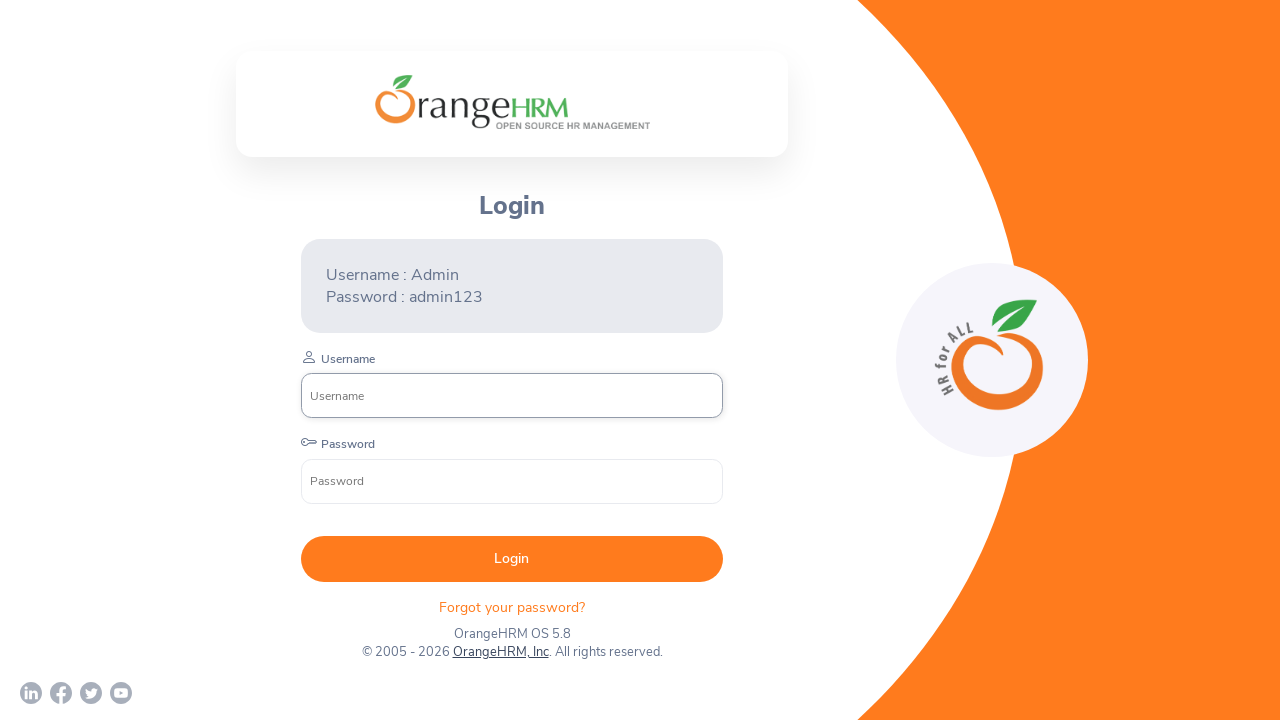

Clicked OrangeHRM, Inc link which opened a new window at (500, 652) on text=OrangeHRM, Inc
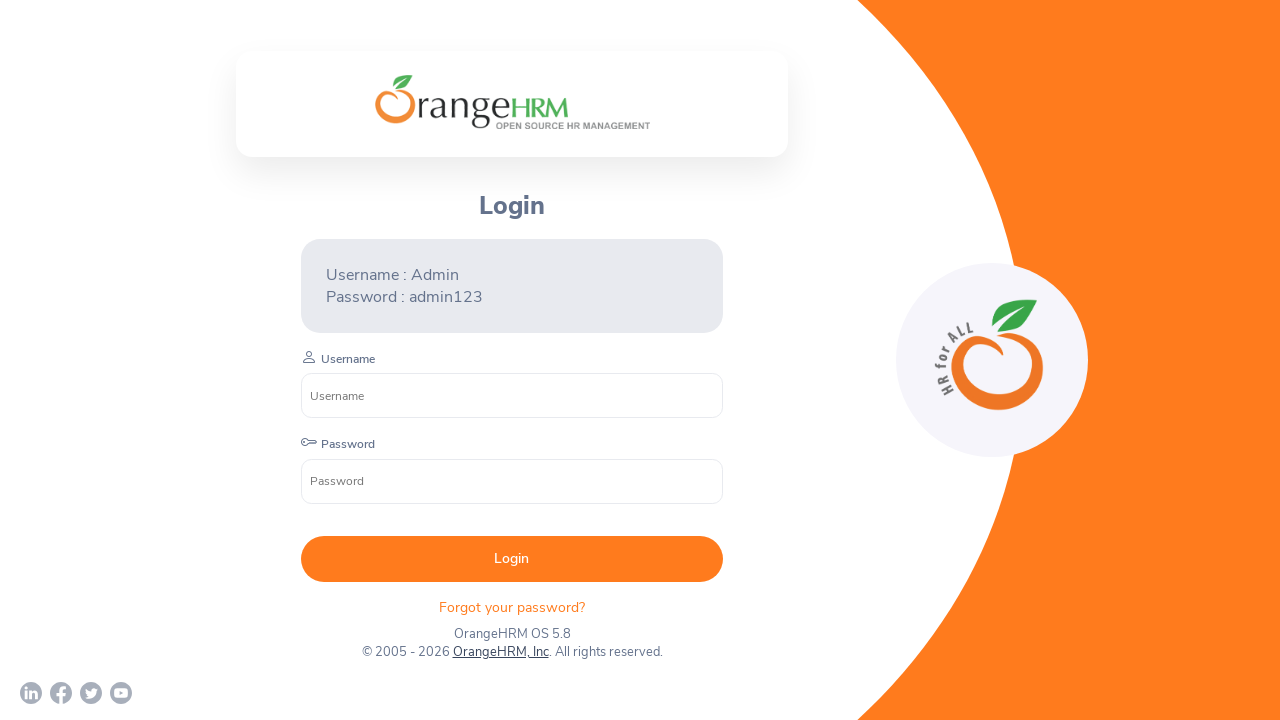

New window loaded and ready
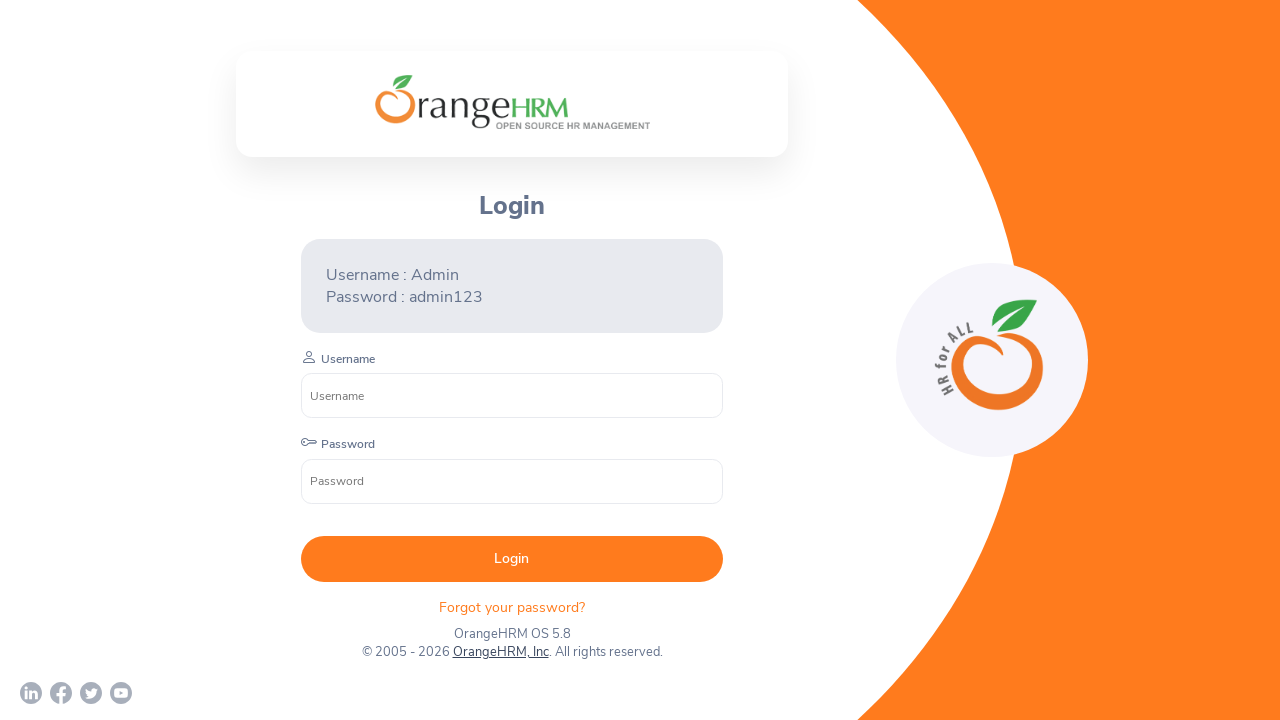

Retrieved all pages in context
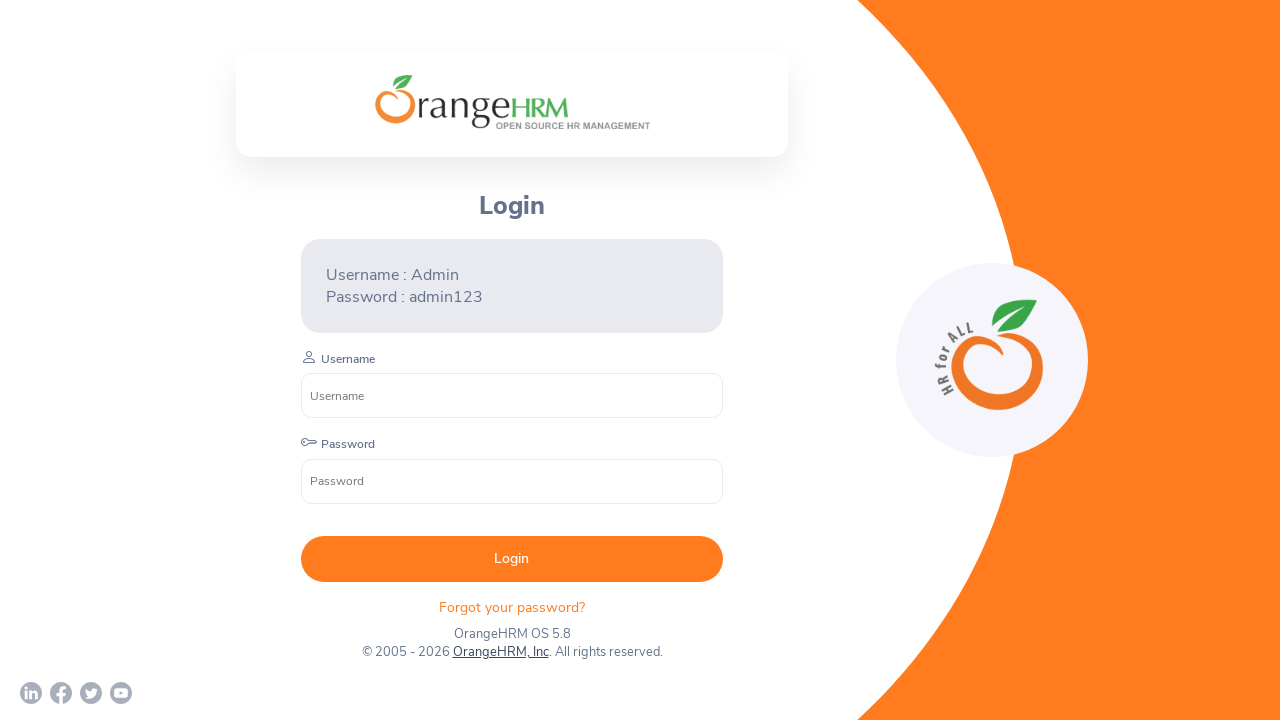

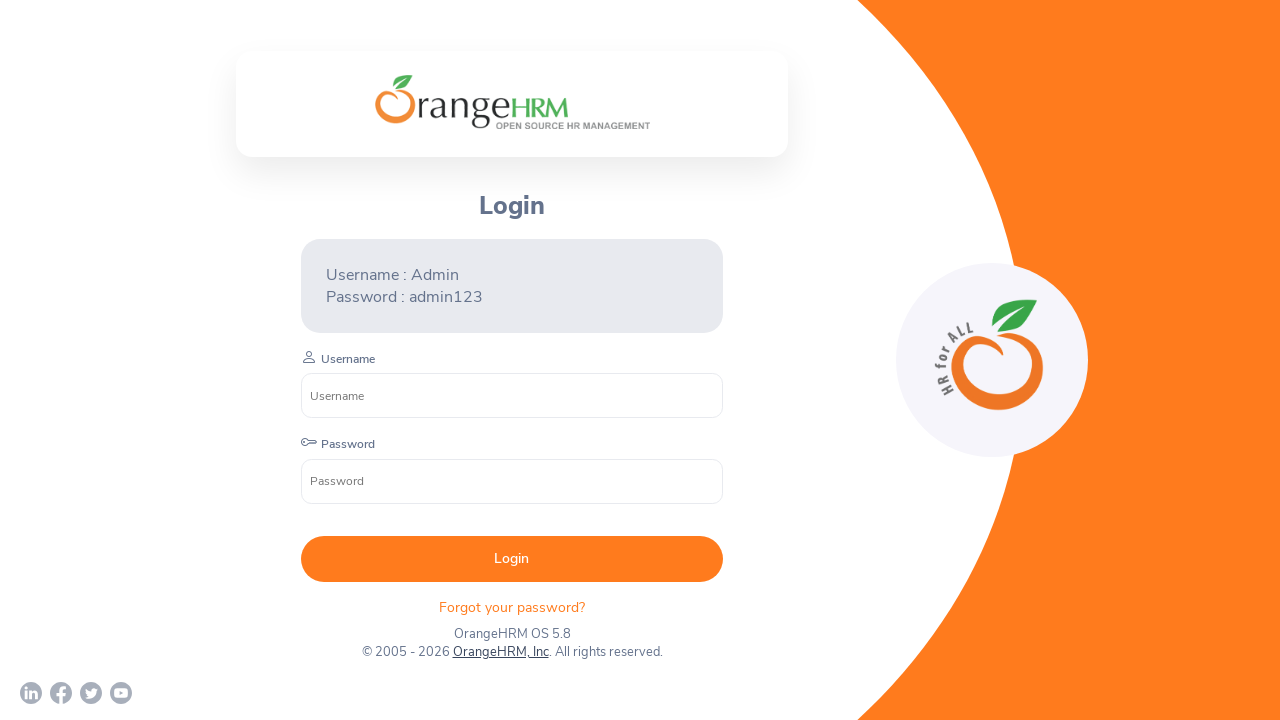